Tests a form that calculates the sum of two numbers and selects the result from a dropdown menu before submitting

Starting URL: http://suninjuly.github.io/selects2.html

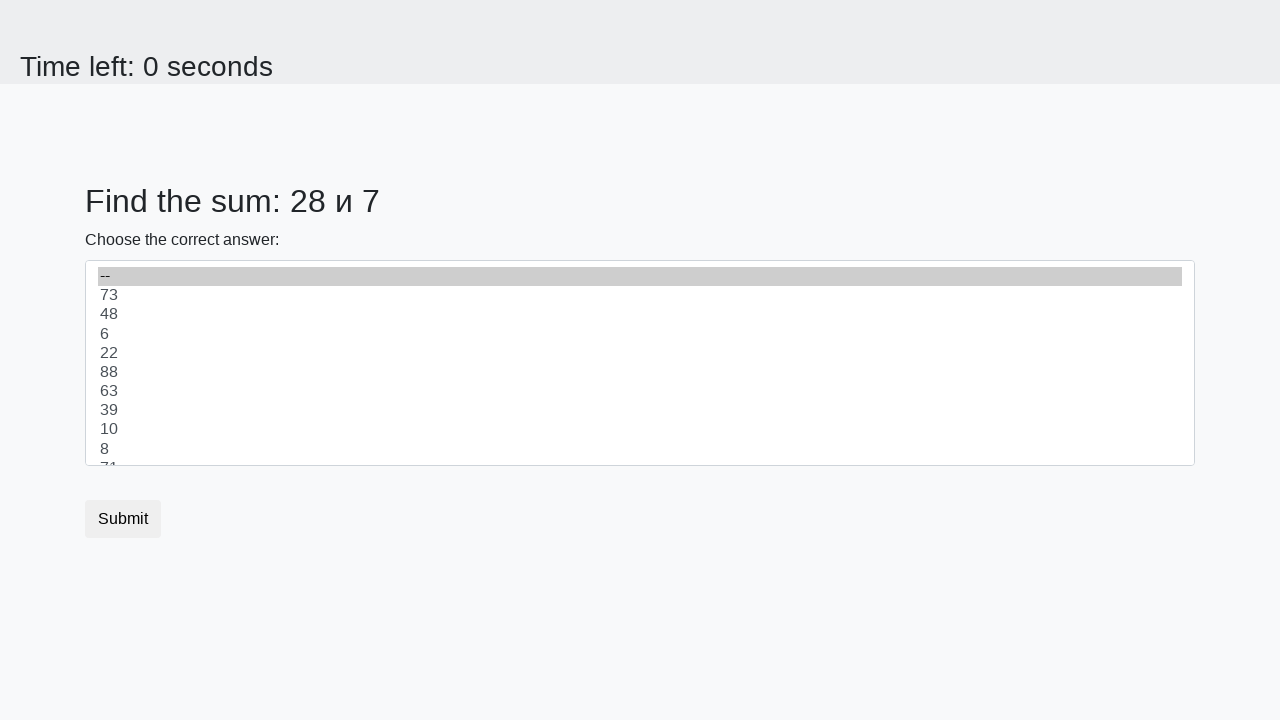

Retrieved first number from #num1 element
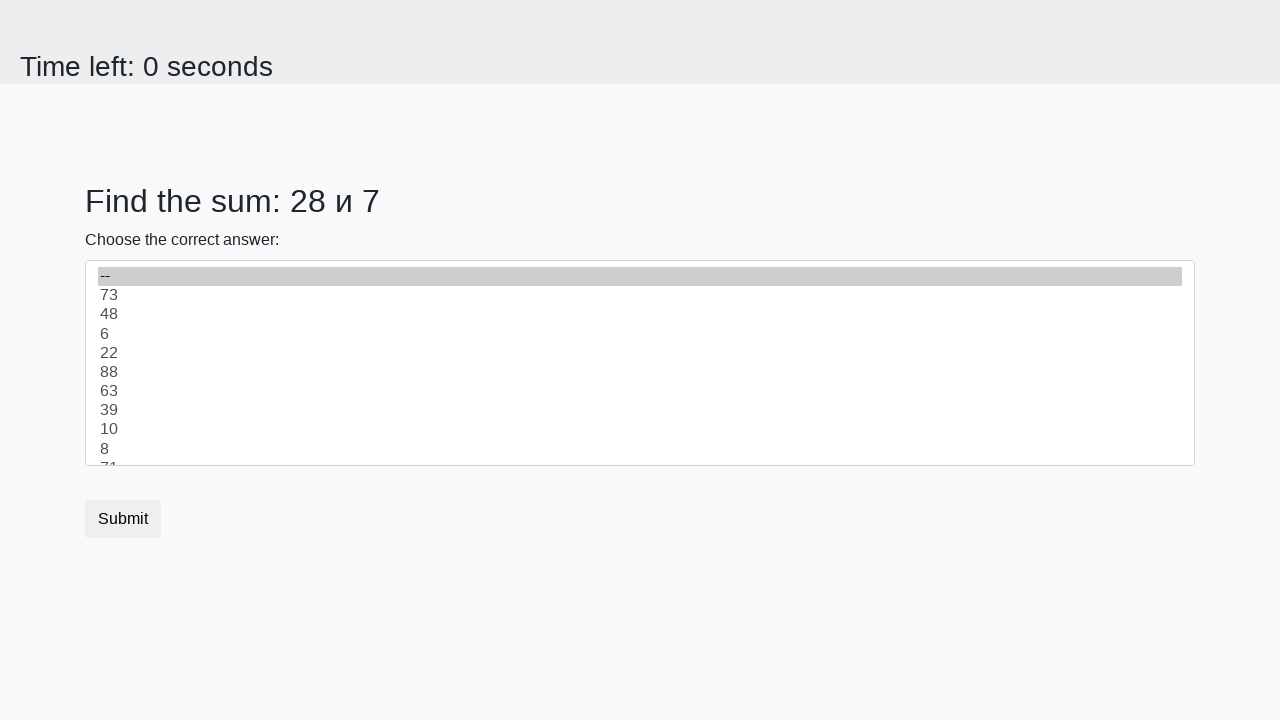

Retrieved second number from #num2 element
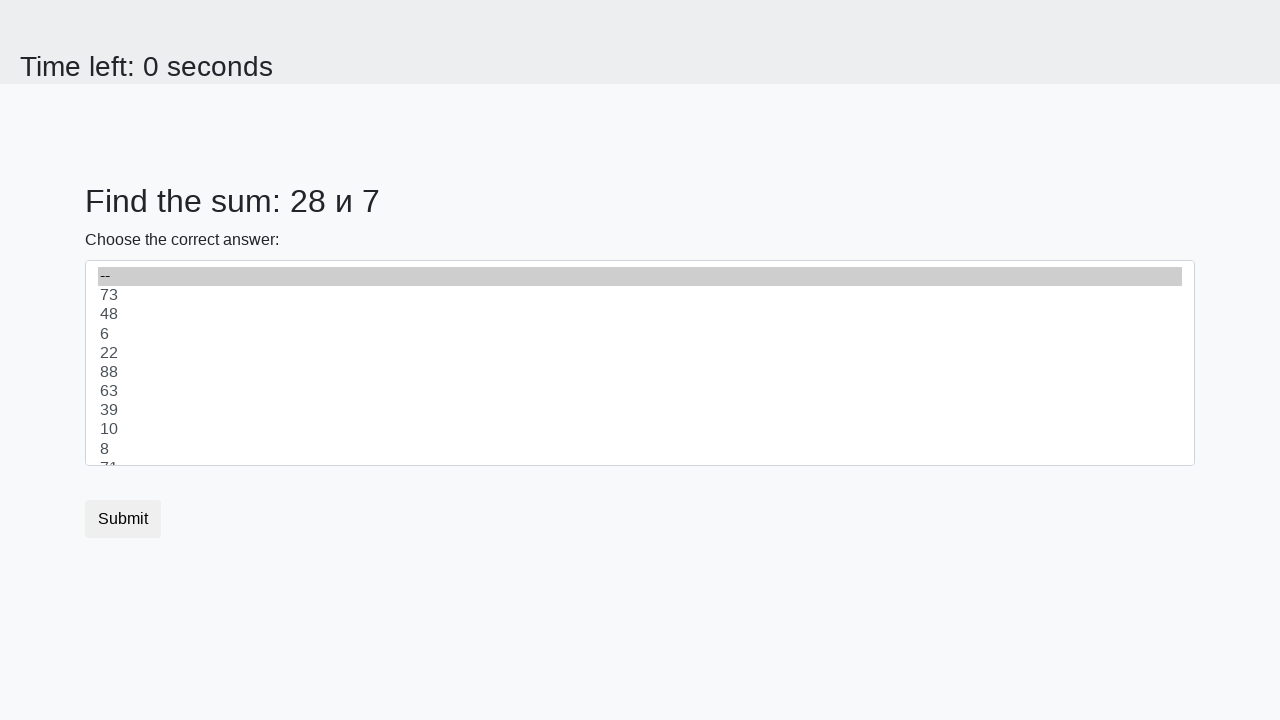

Calculated sum: 28 + 7 = 35
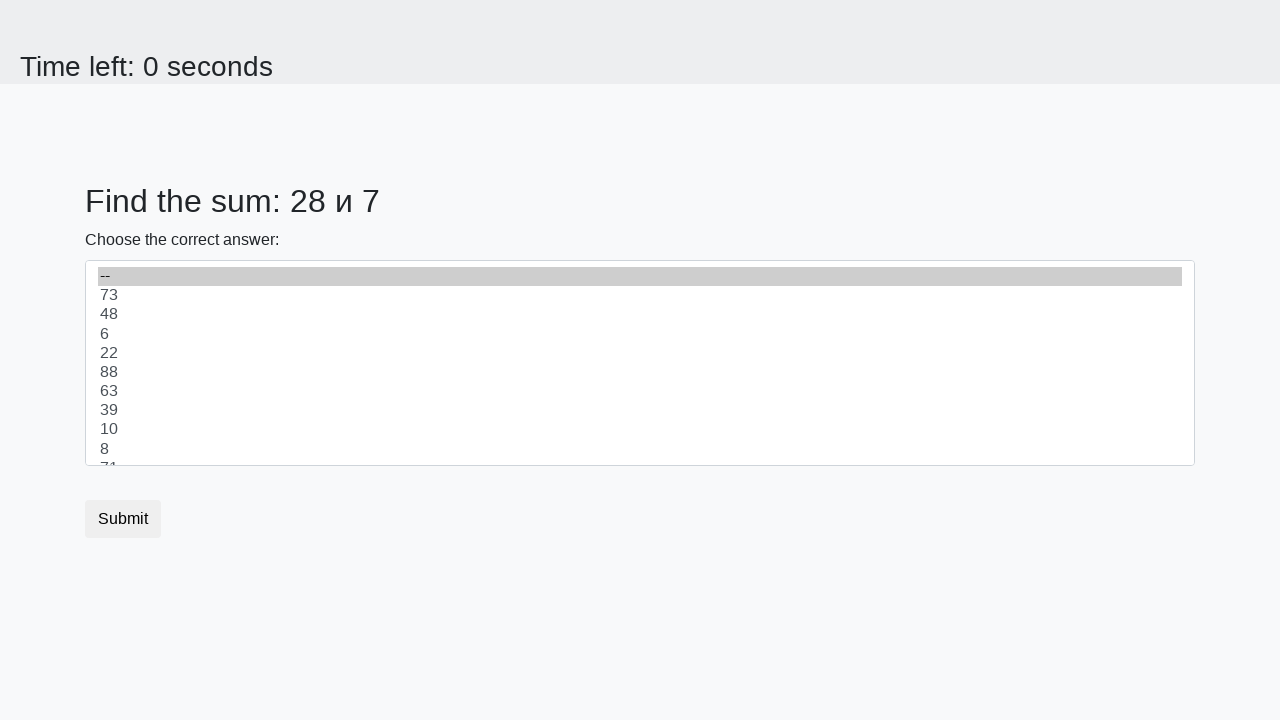

Selected 35 from dropdown menu on #dropdown
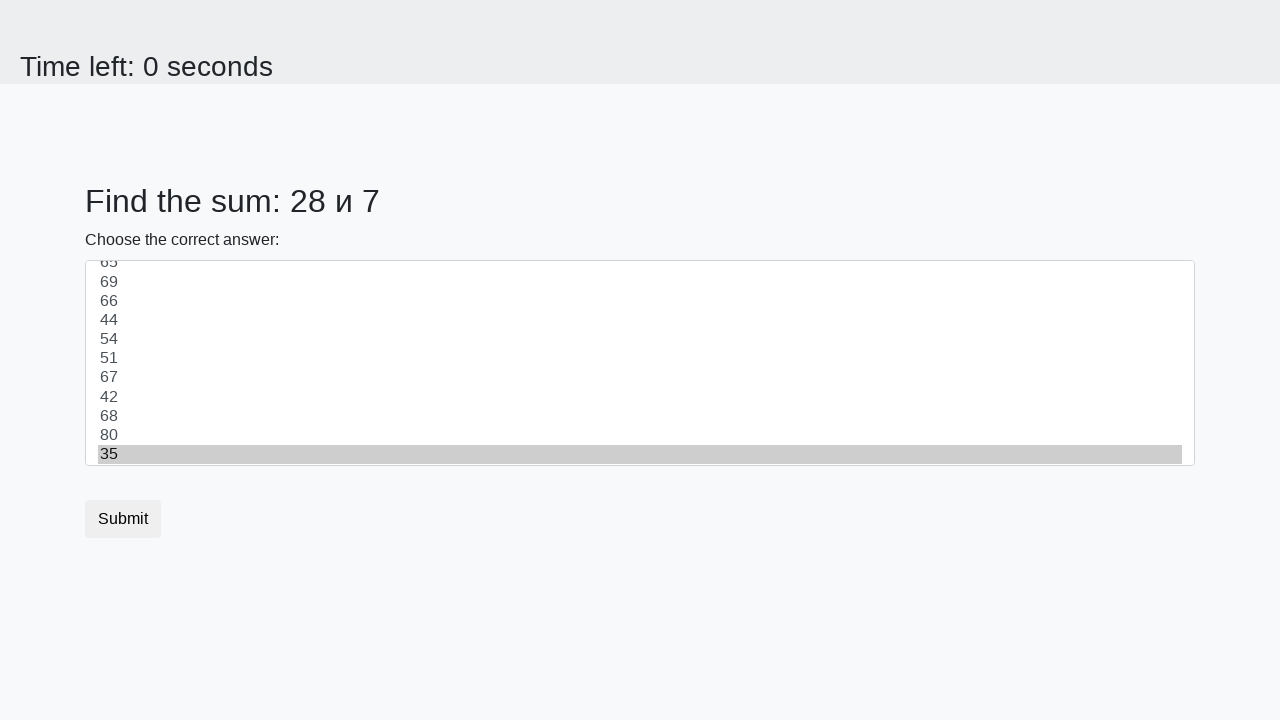

Clicked submit button to complete form at (123, 519) on [type='submit']
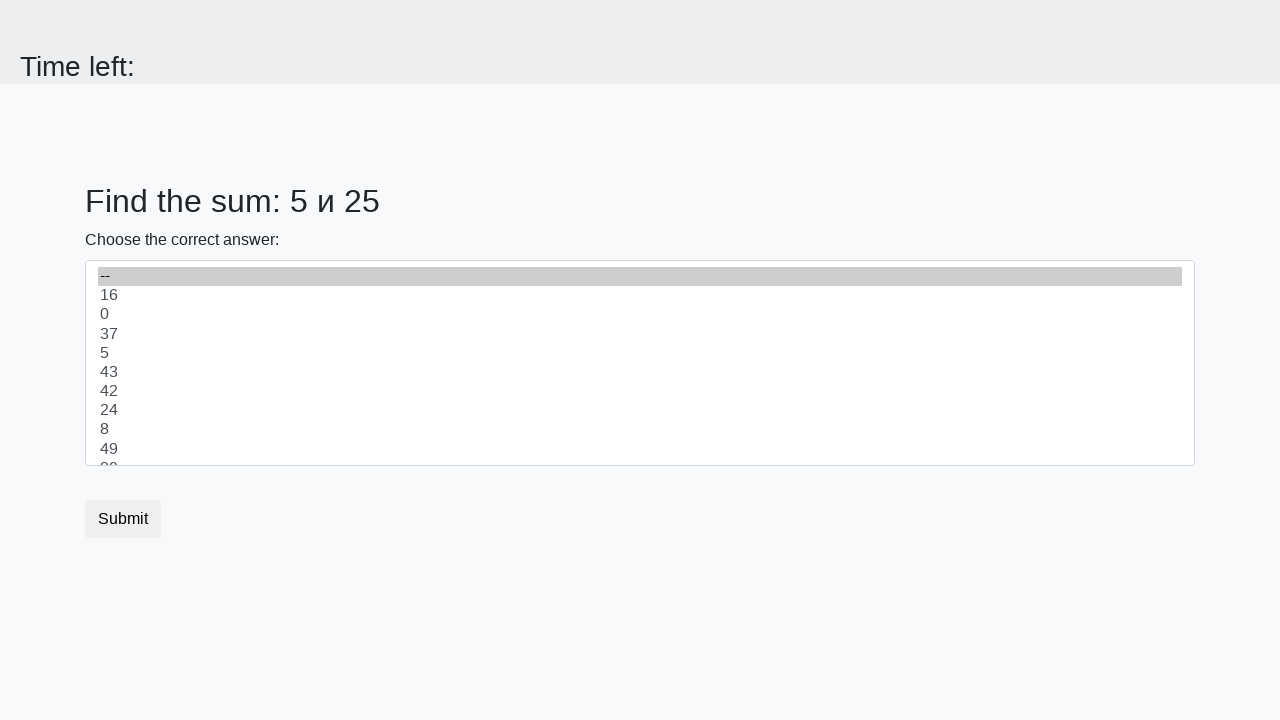

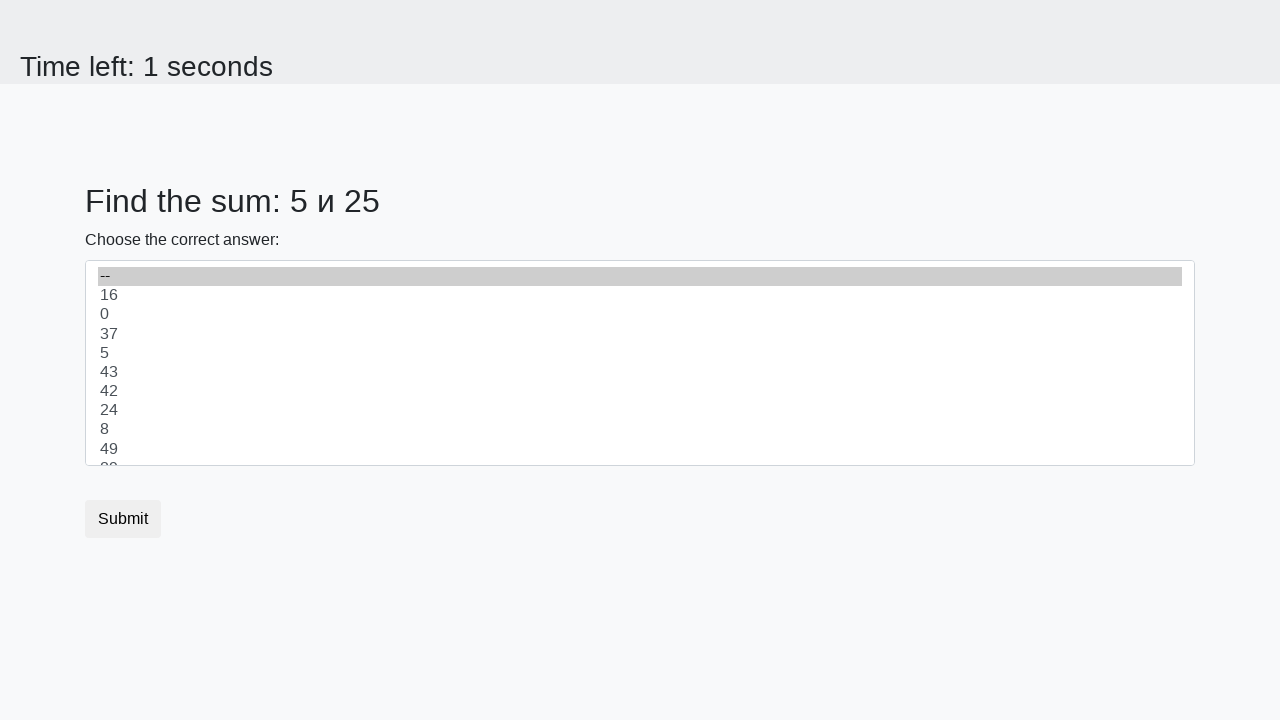